Tests a student registration form by filling in the first name field, clicking a sports/hobbies checkbox, and verifying the form header text is present

Starting URL: https://demoqa.com/automation-practice-form

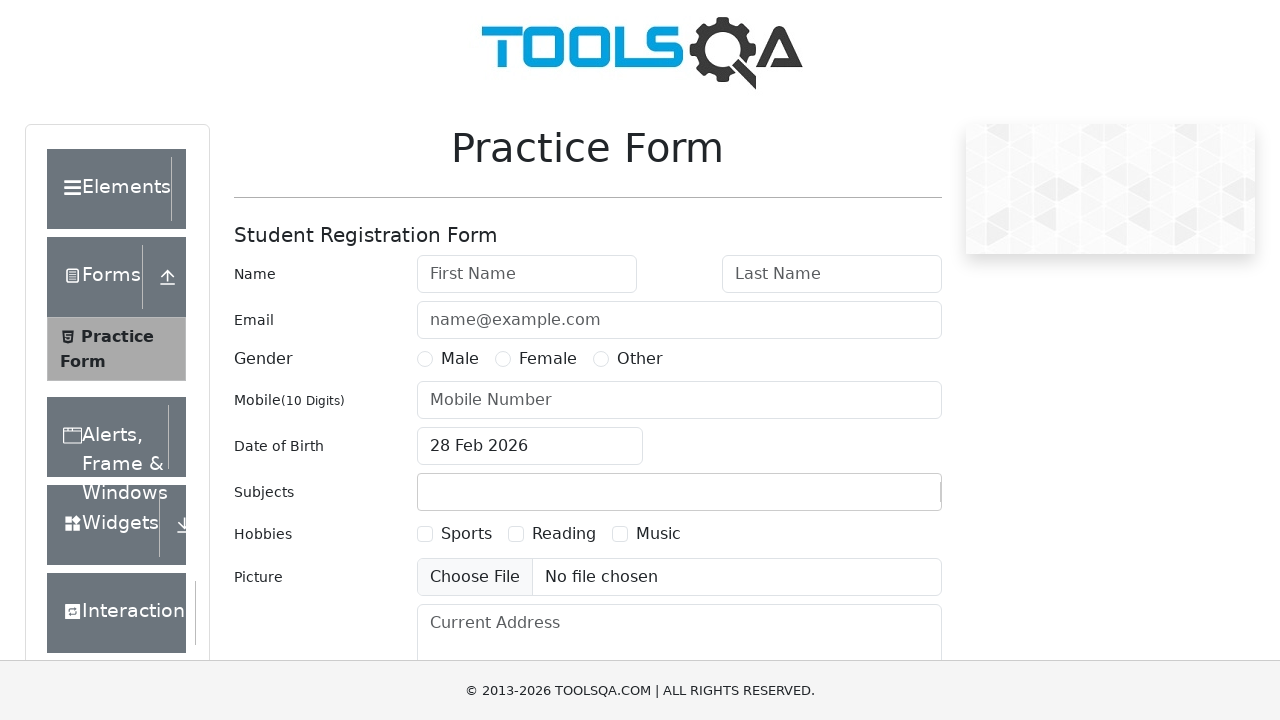

Filled first name field with 'Aysegul' using relative XPath on xpath=(//h5[contains(.,'Form')]/following-sibling::form//input)[1]
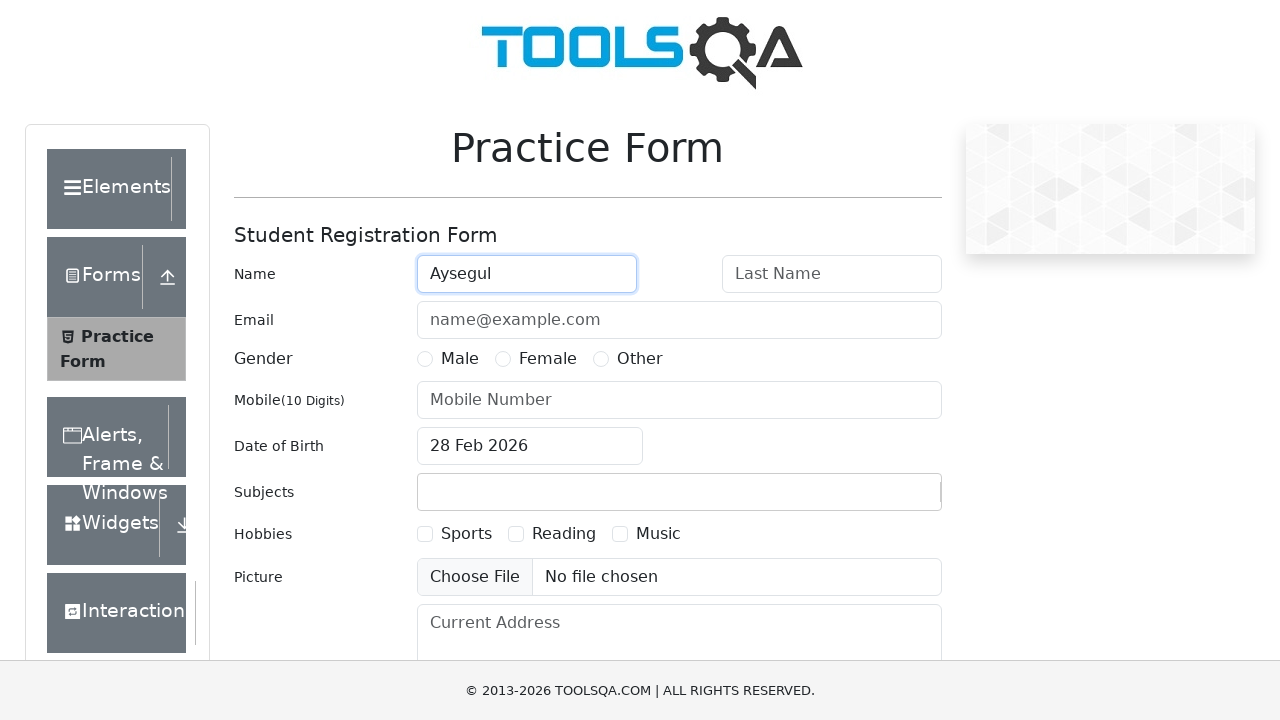

Clicked Sports hobbies checkbox at (454, 534) on xpath=//label[text()='Name']/ancestor::form//input[@id='hobbies-checkbox-1']/..
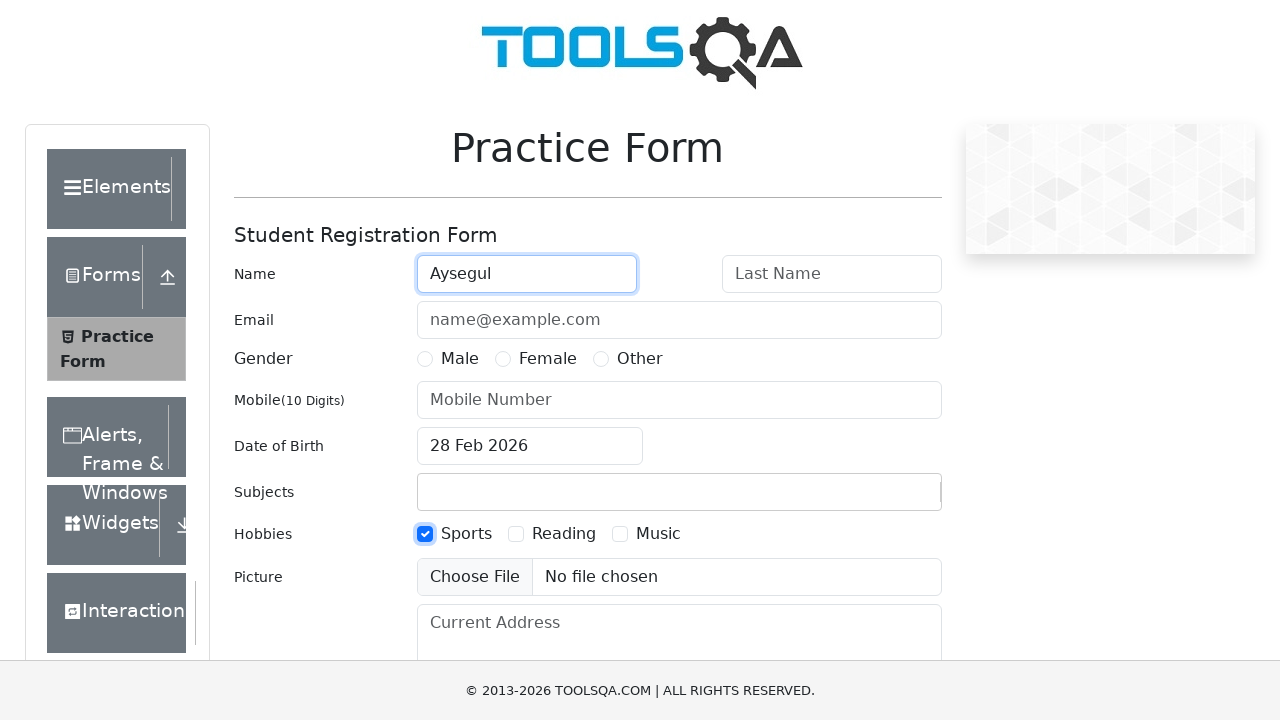

Form header element is present and visible
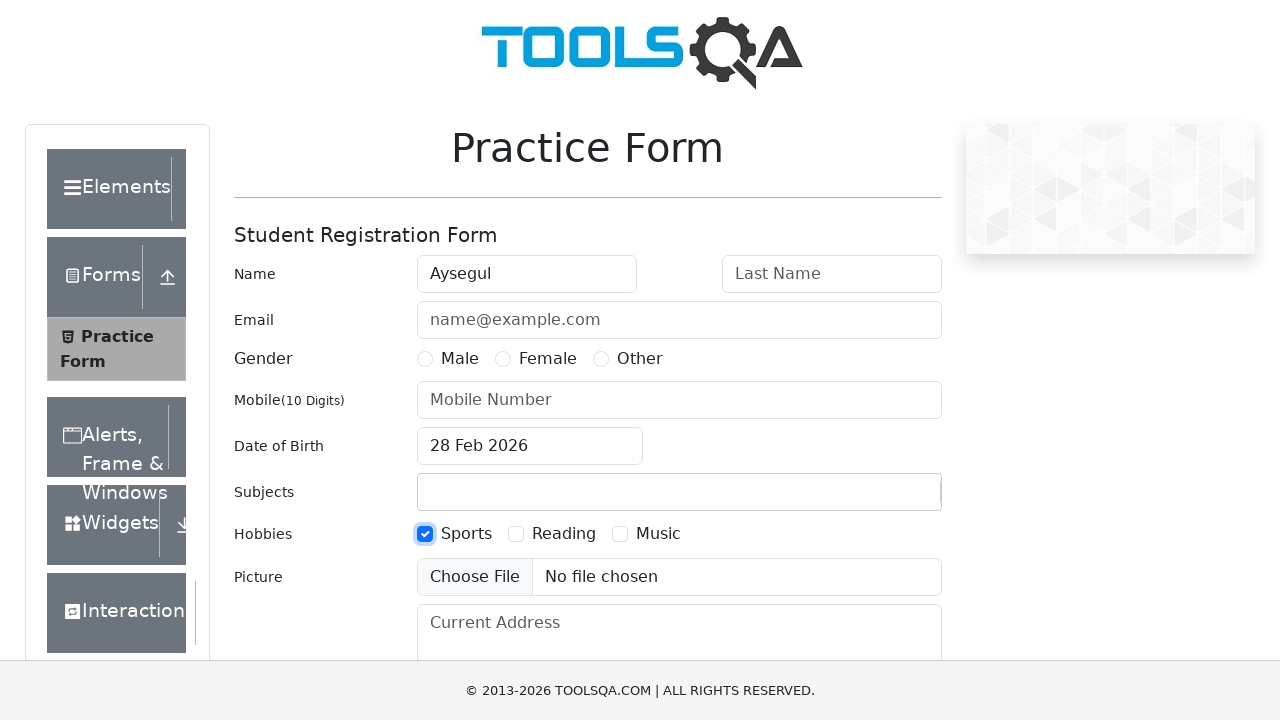

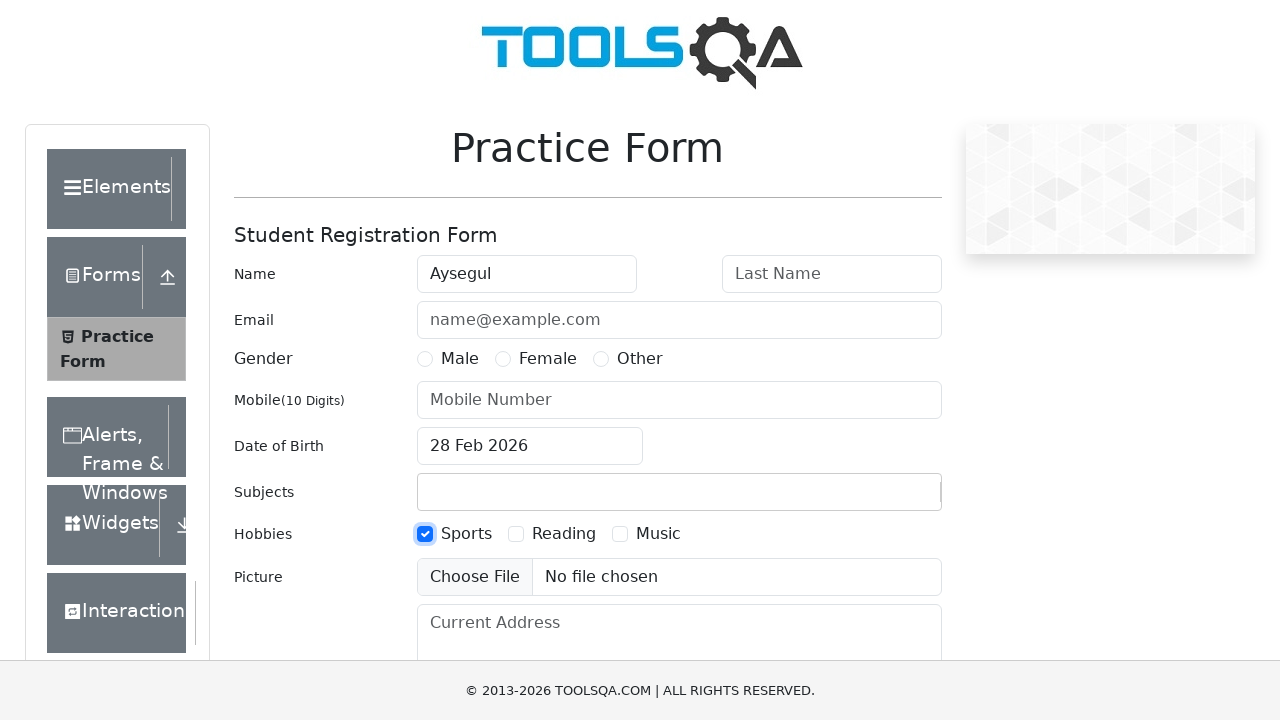